Tests navigation from the homepage to the About Us page on a training support website, verifying page titles along the way

Starting URL: https://www.training-support.net/

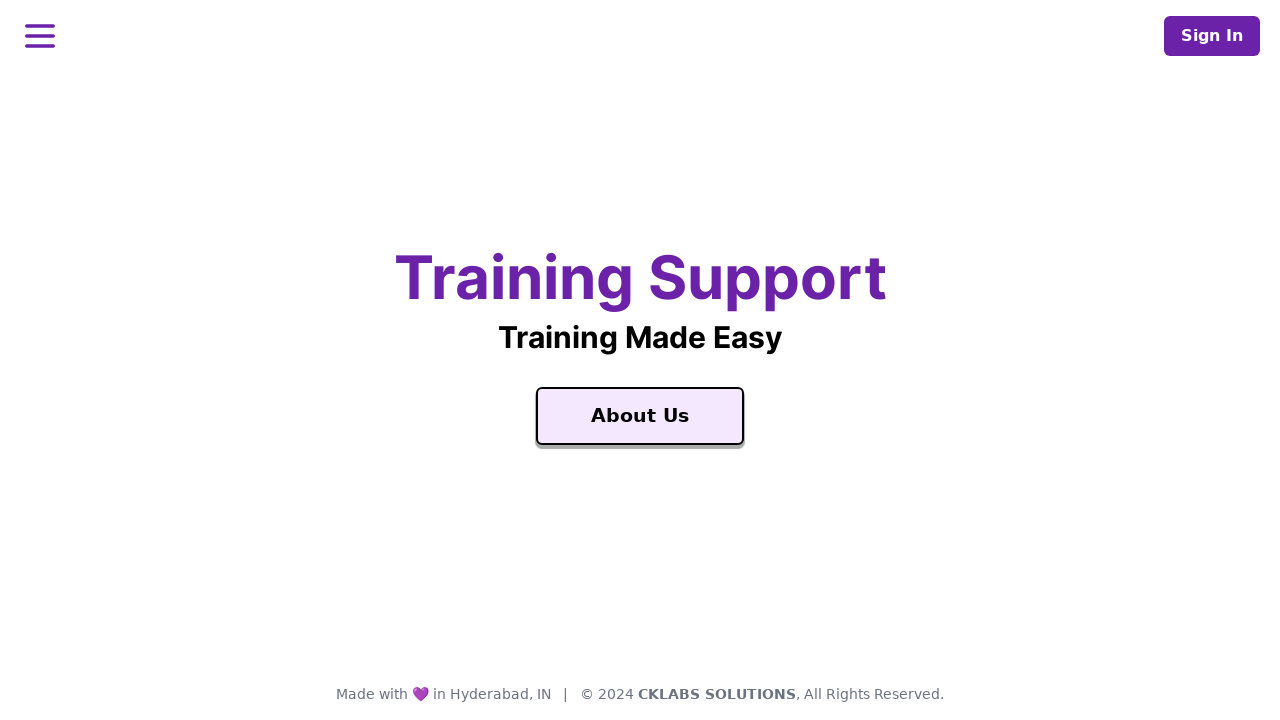

Homepage loaded and 'Training Support' title element is present
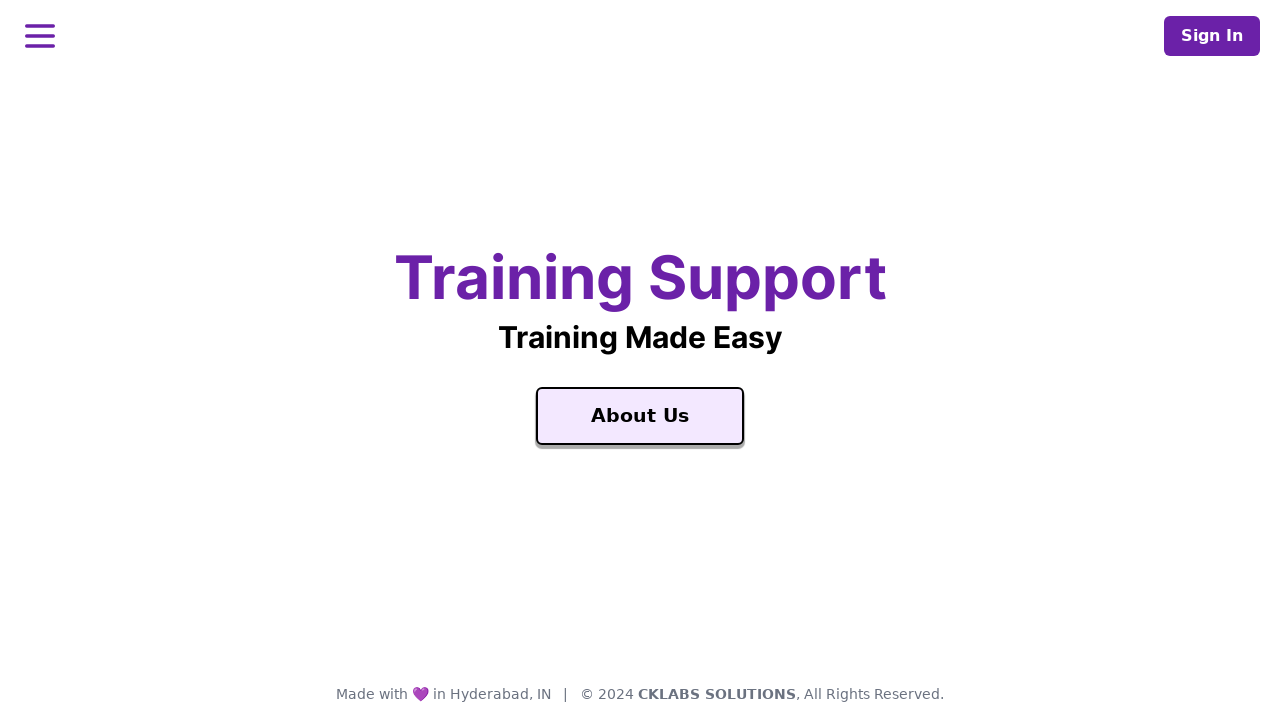

Clicked on the About Us link at (640, 416) on text=About Us
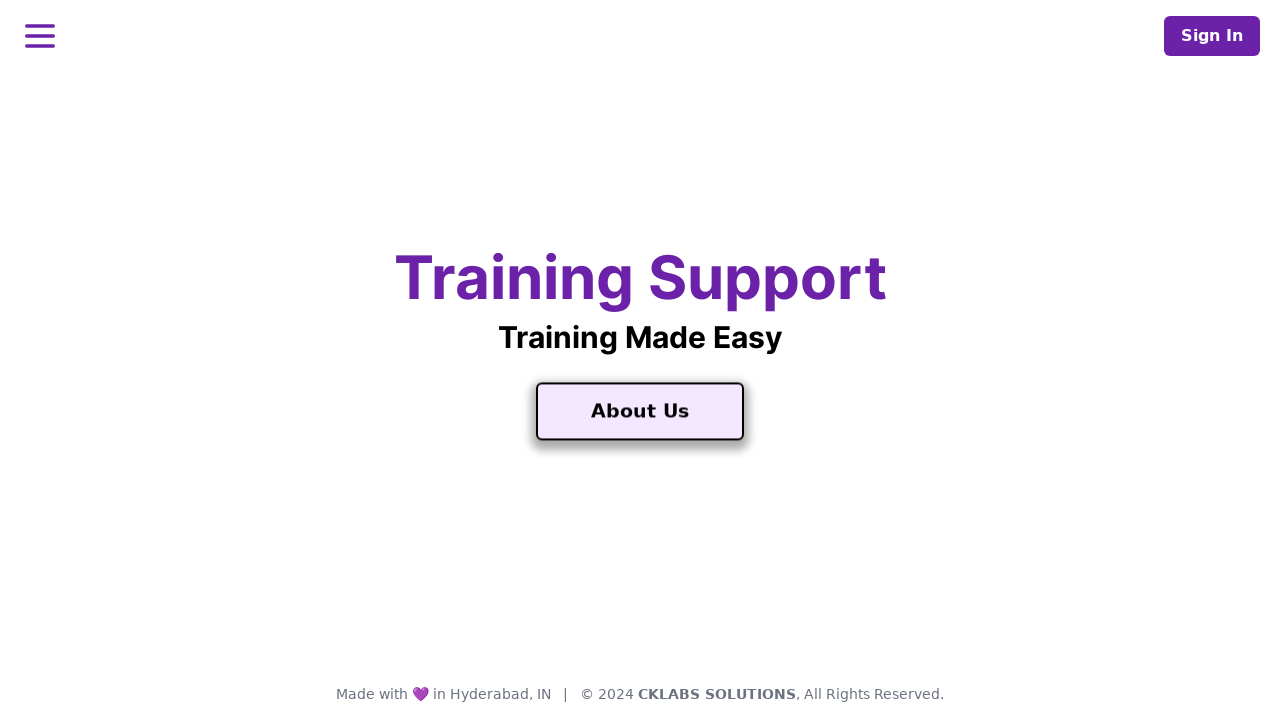

About Us page loaded and 'About Us' title element is present
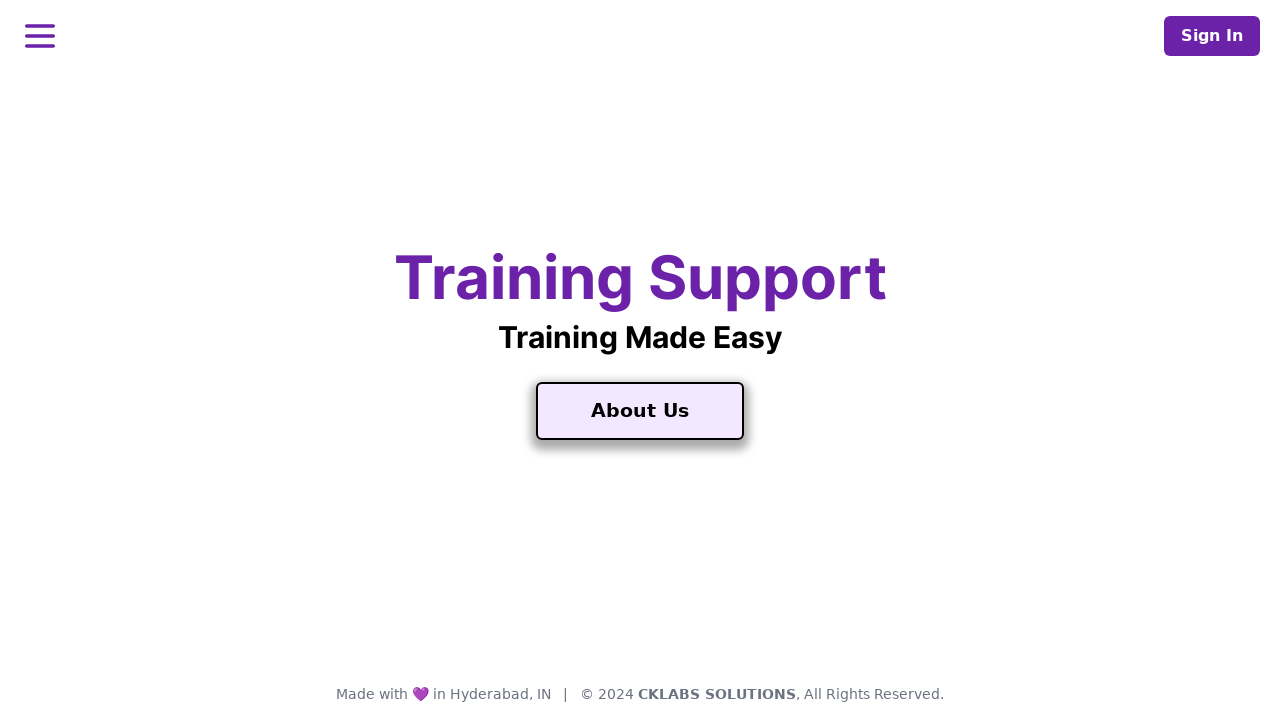

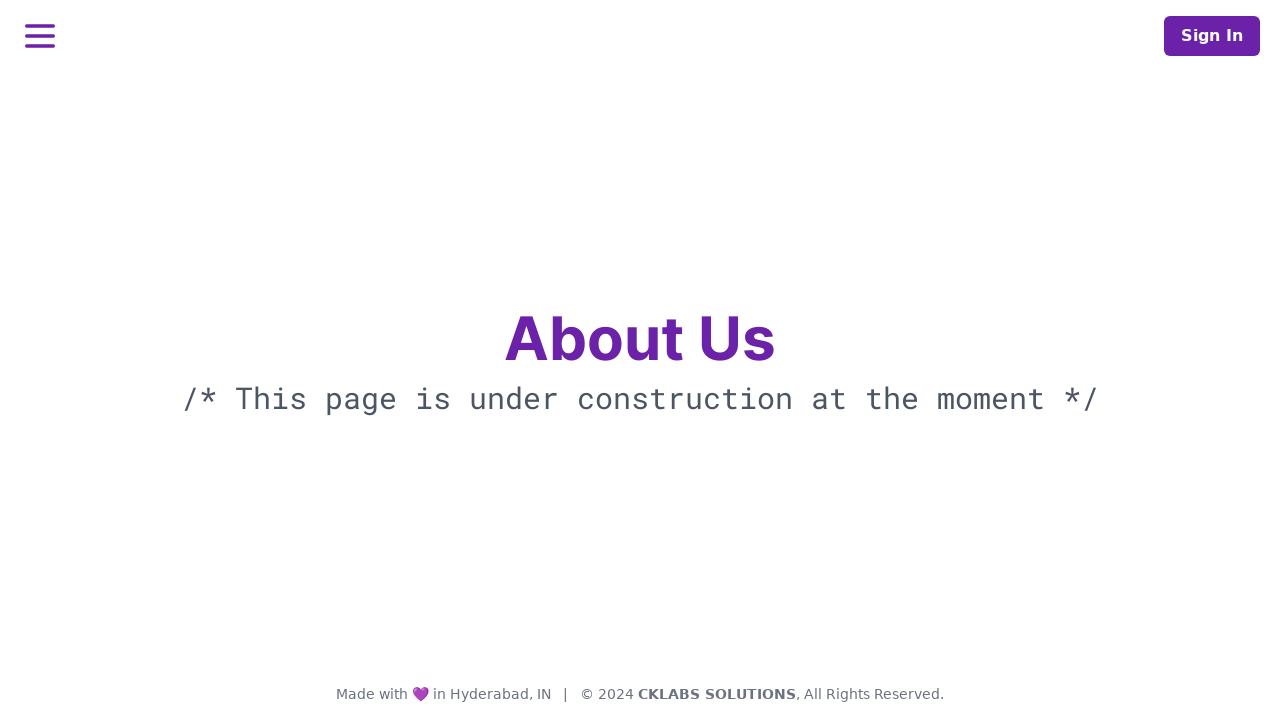